Tests Shadow DOM interaction by navigating to a practice page and filling a pizza input field with a value

Starting URL: https://selectorshub.com/xpath-practice-page/

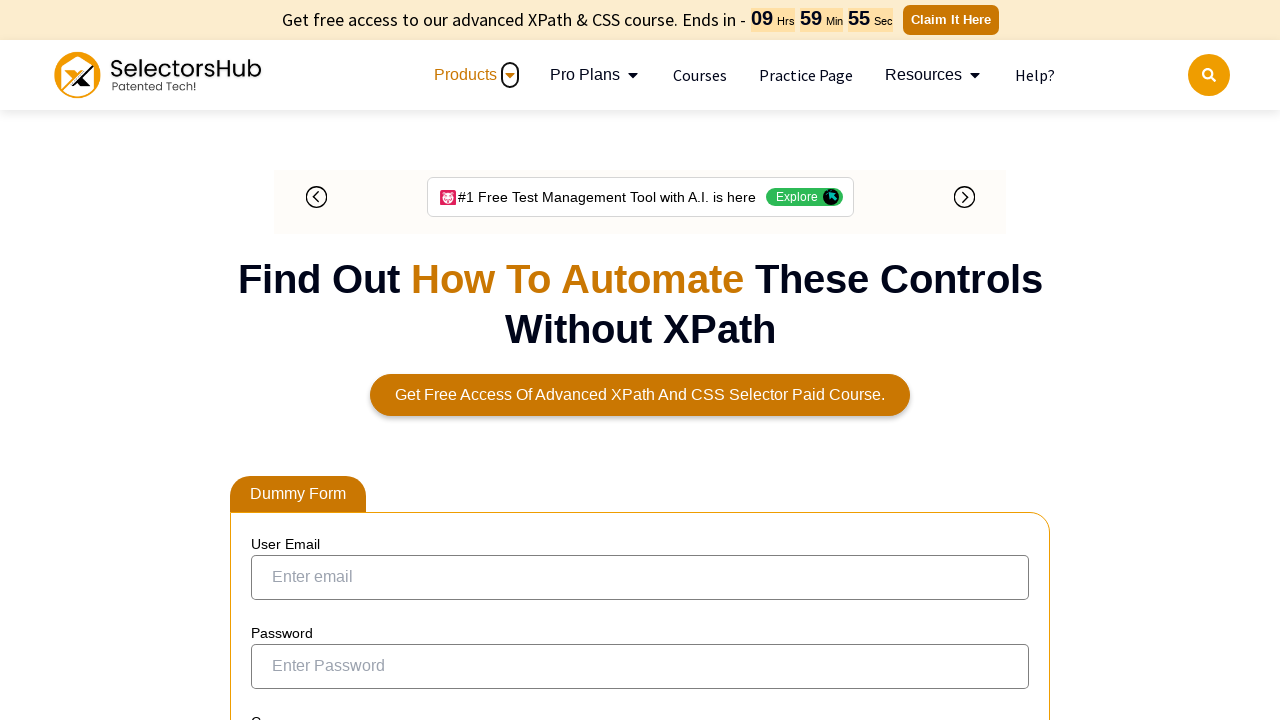

Navigated to Shadow DOM practice page
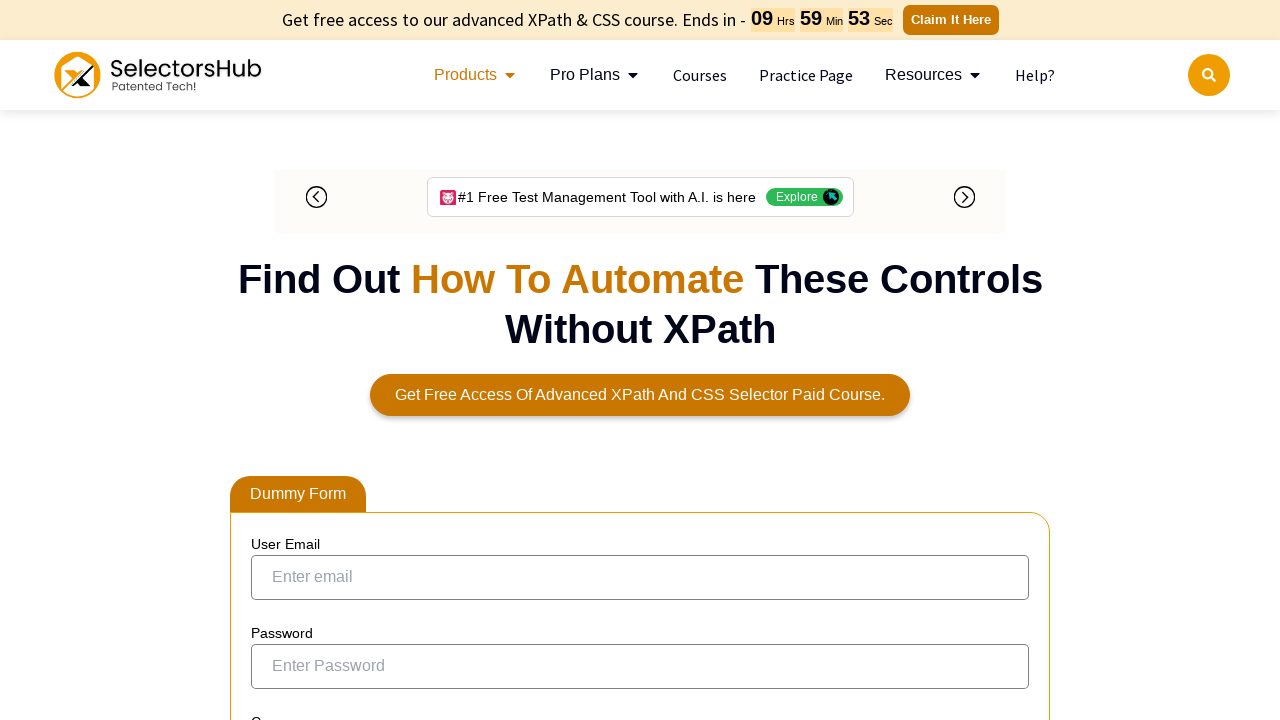

Filled pizza input field with 'farmhouse' on input#pizza
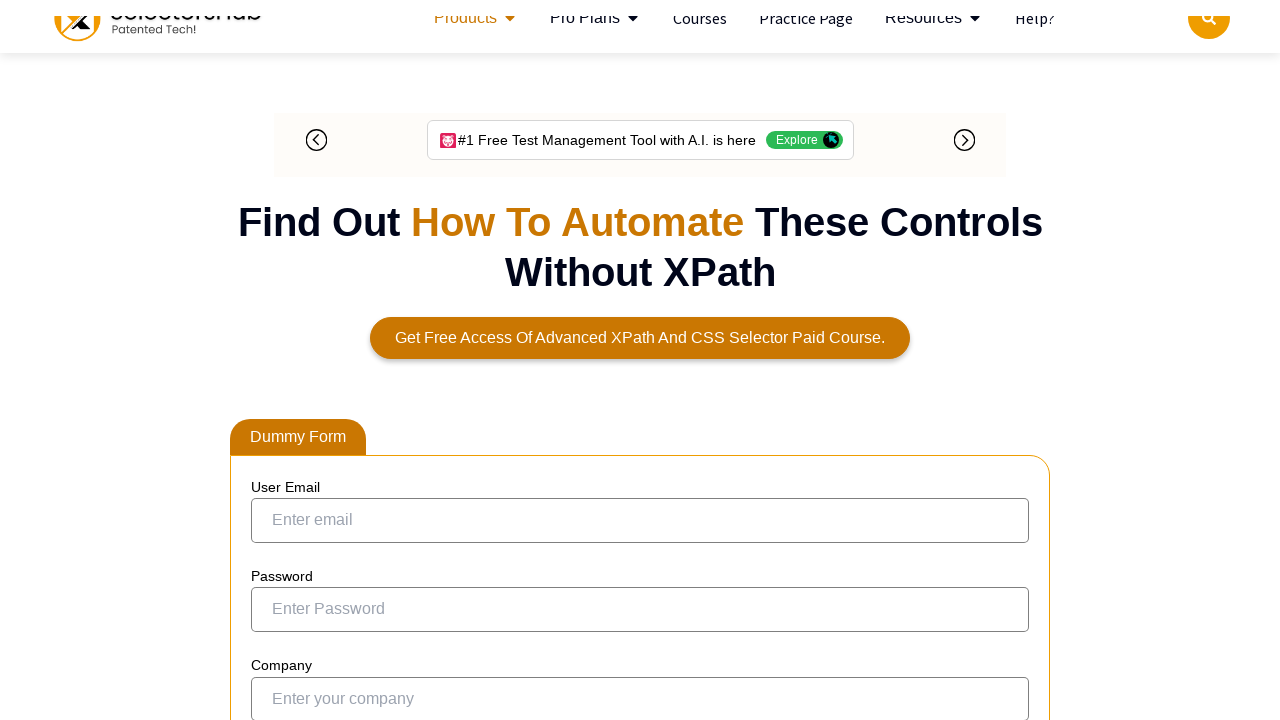

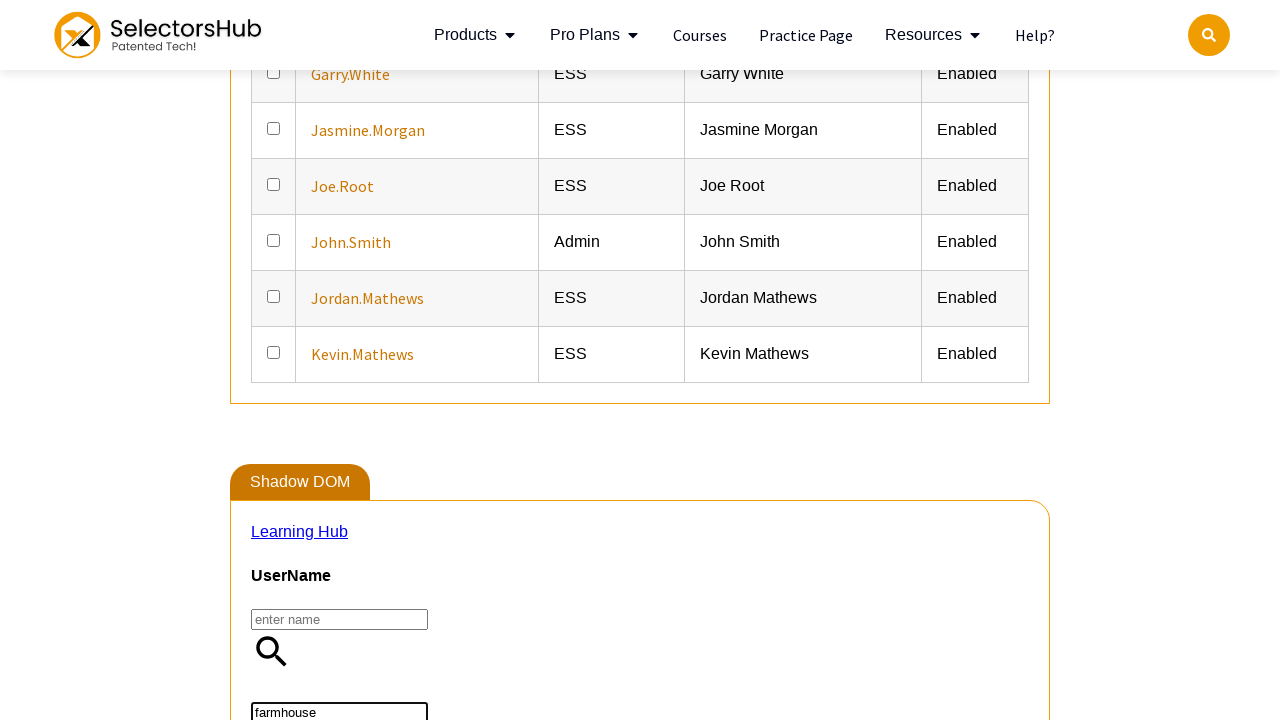